Tests add to cart functionality by searching for products and adding the second item to cart

Starting URL: https://rahulshettyacademy.com/seleniumPractise/#/

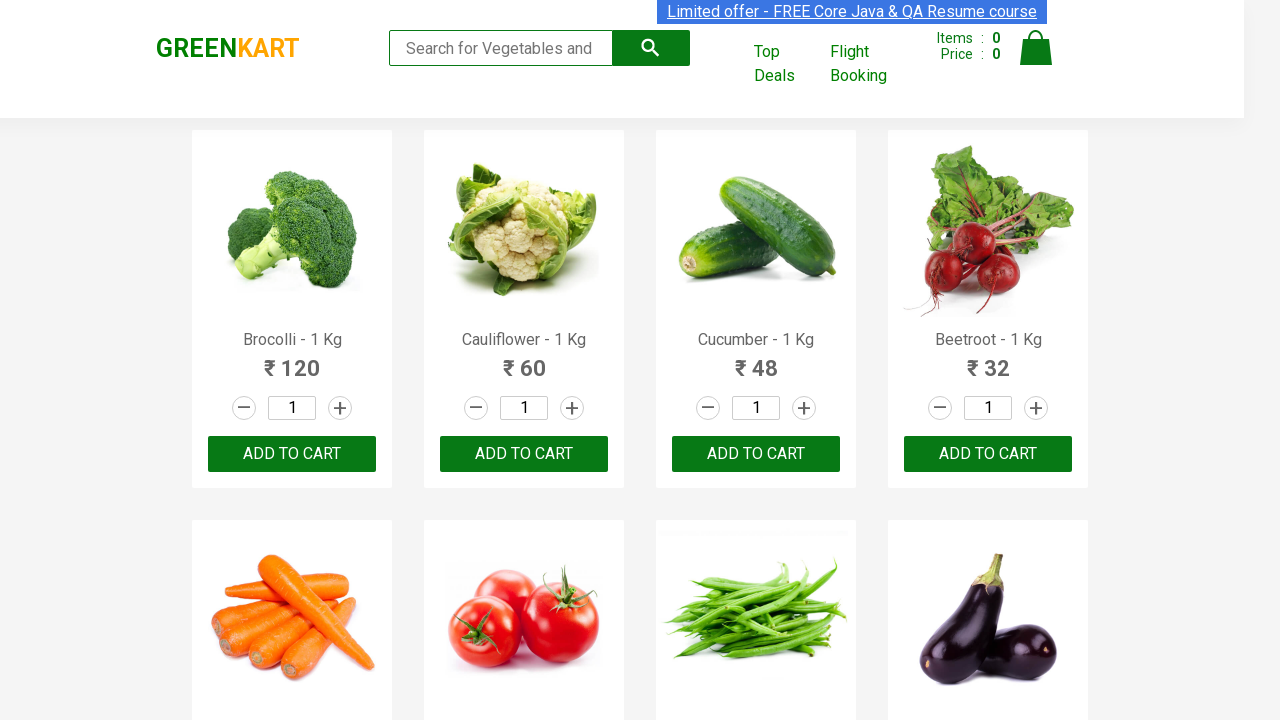

Filled search field with 'ca' on .search-keyword
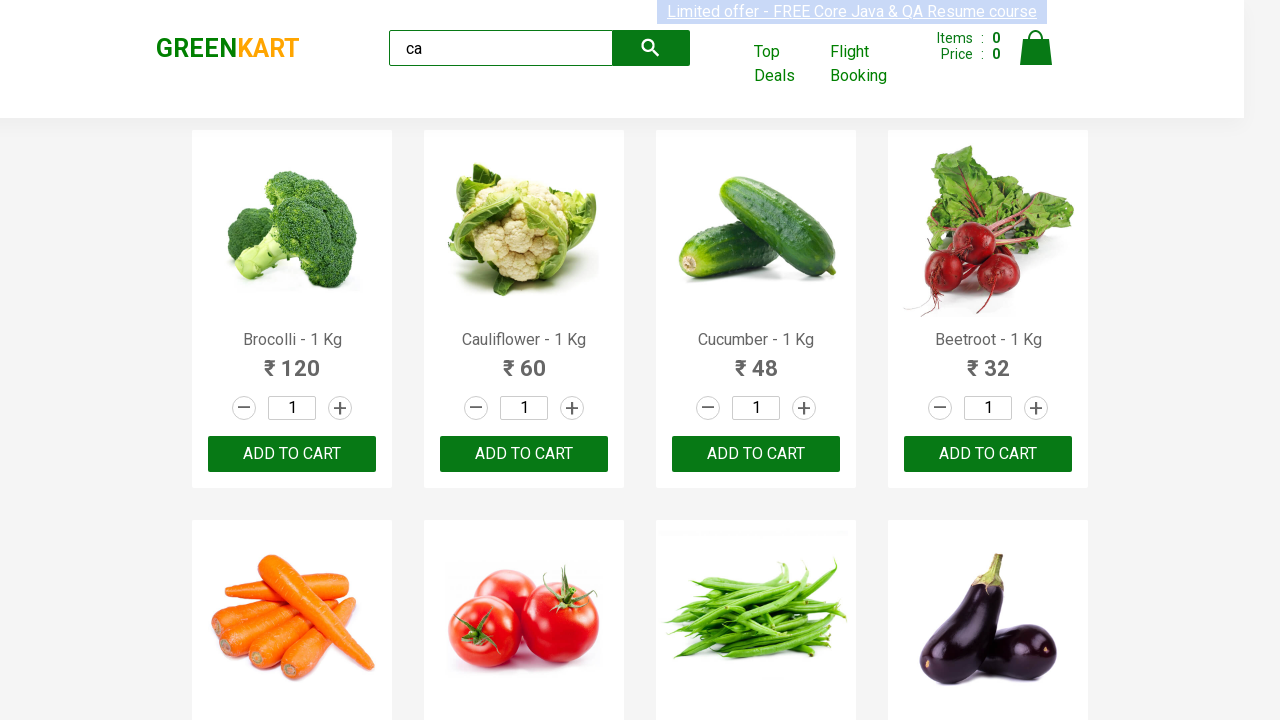

Waited for products to filter
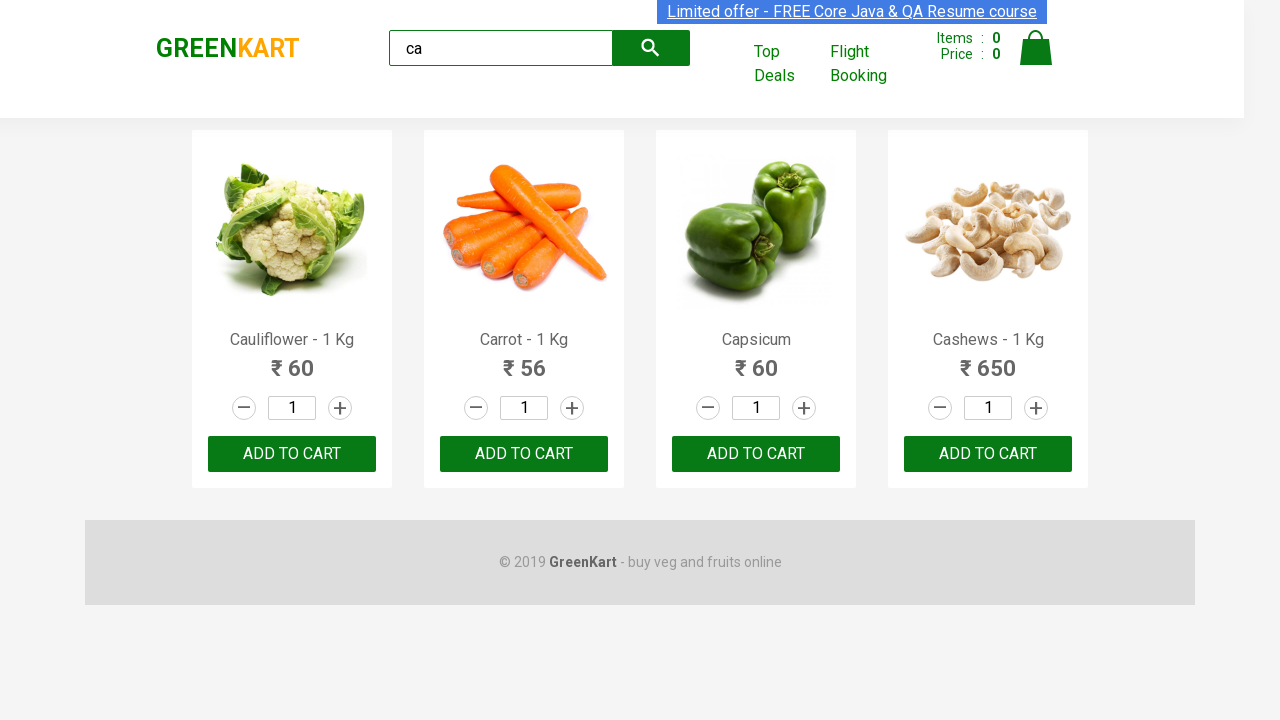

Clicked ADD TO CART button on second product at (524, 454) on .products .product >> nth=1 >> internal:text="ADD TO CART"i
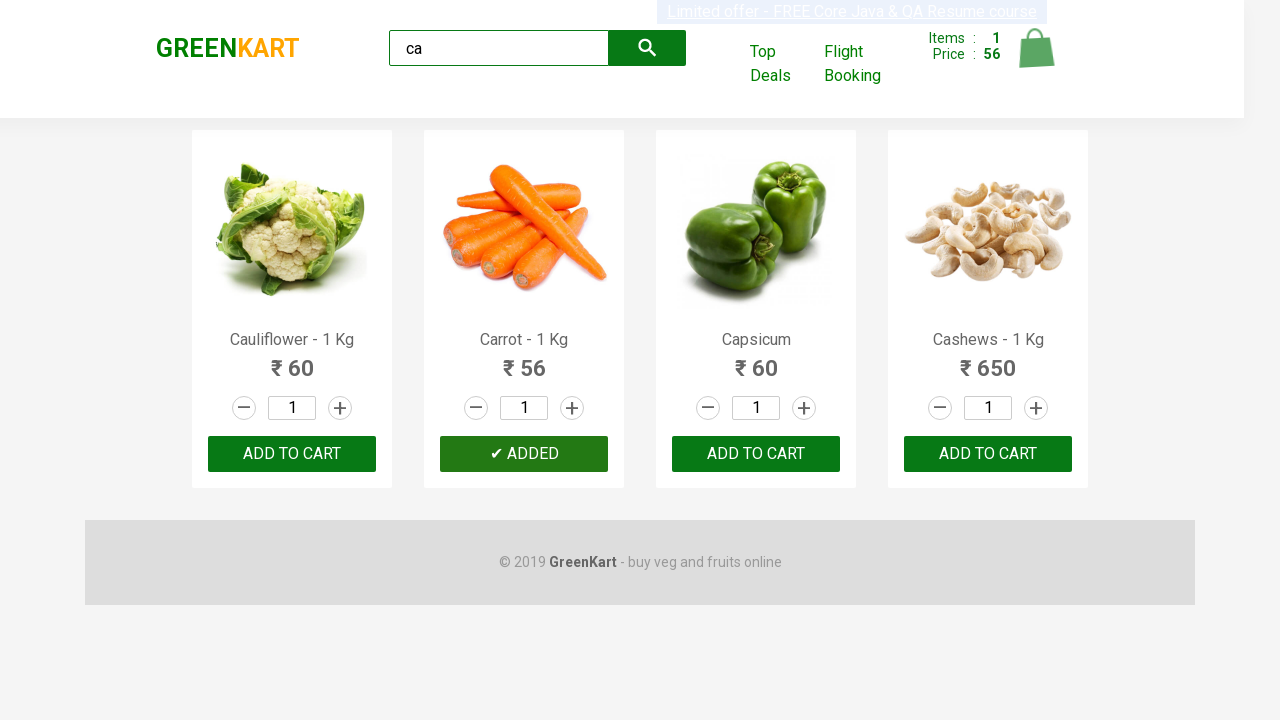

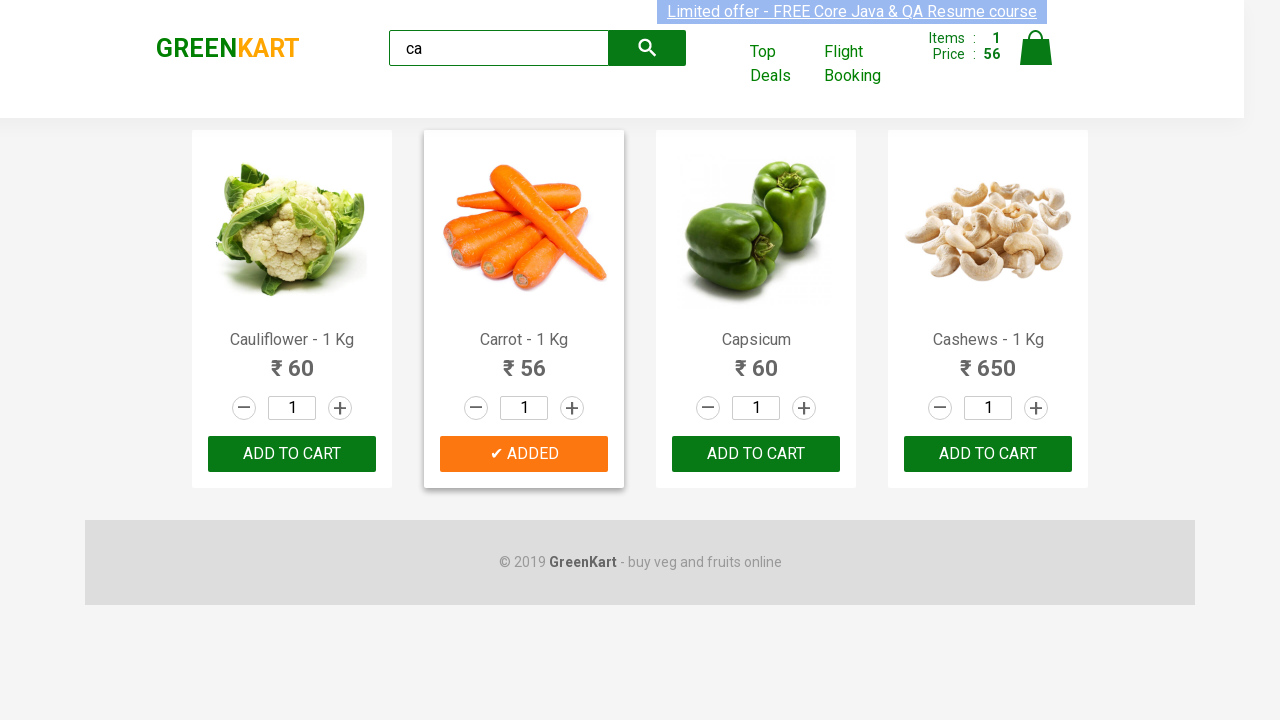